Navigates to the Dynamic Content page and verifies the page title is correct before and after refreshing the page.

Starting URL: https://the-internet.herokuapp.com/

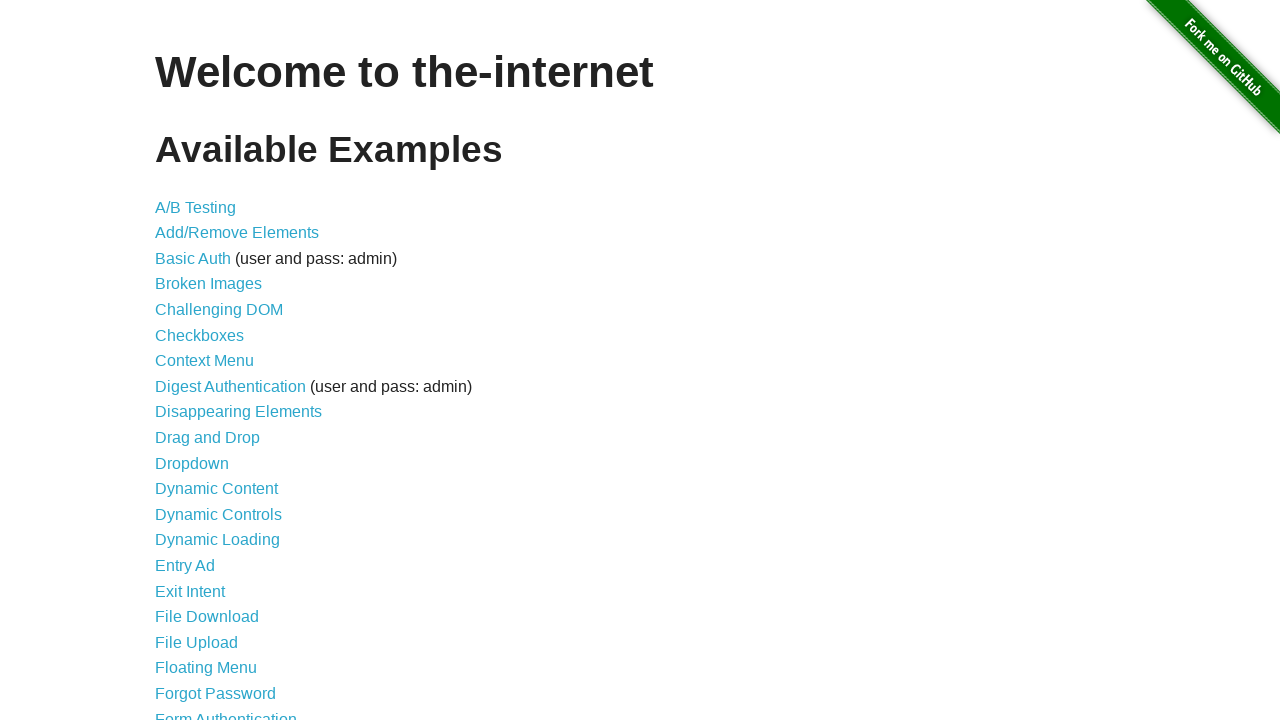

Waited for h1 element to load on the-internet.herokuapp.com homepage
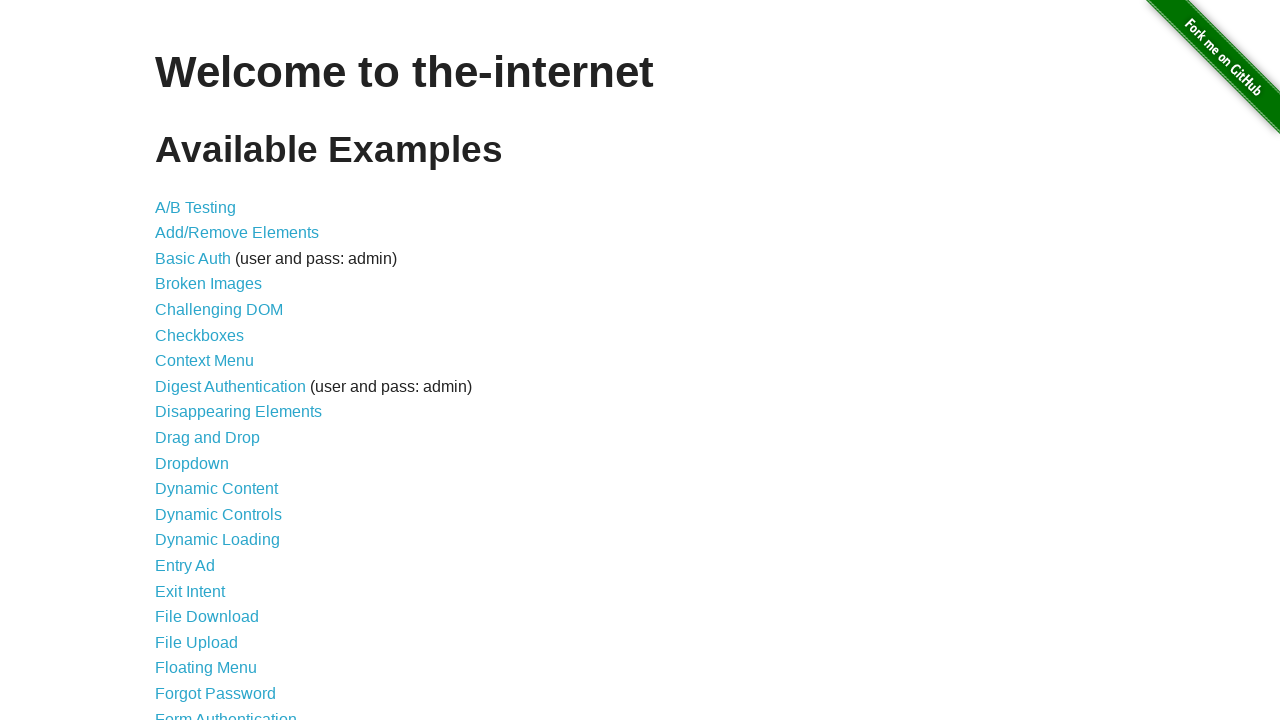

Clicked on Dynamic Content link (12th item in list) at (216, 489) on xpath=/html/body/div[2]/div/ul/li[12]/a
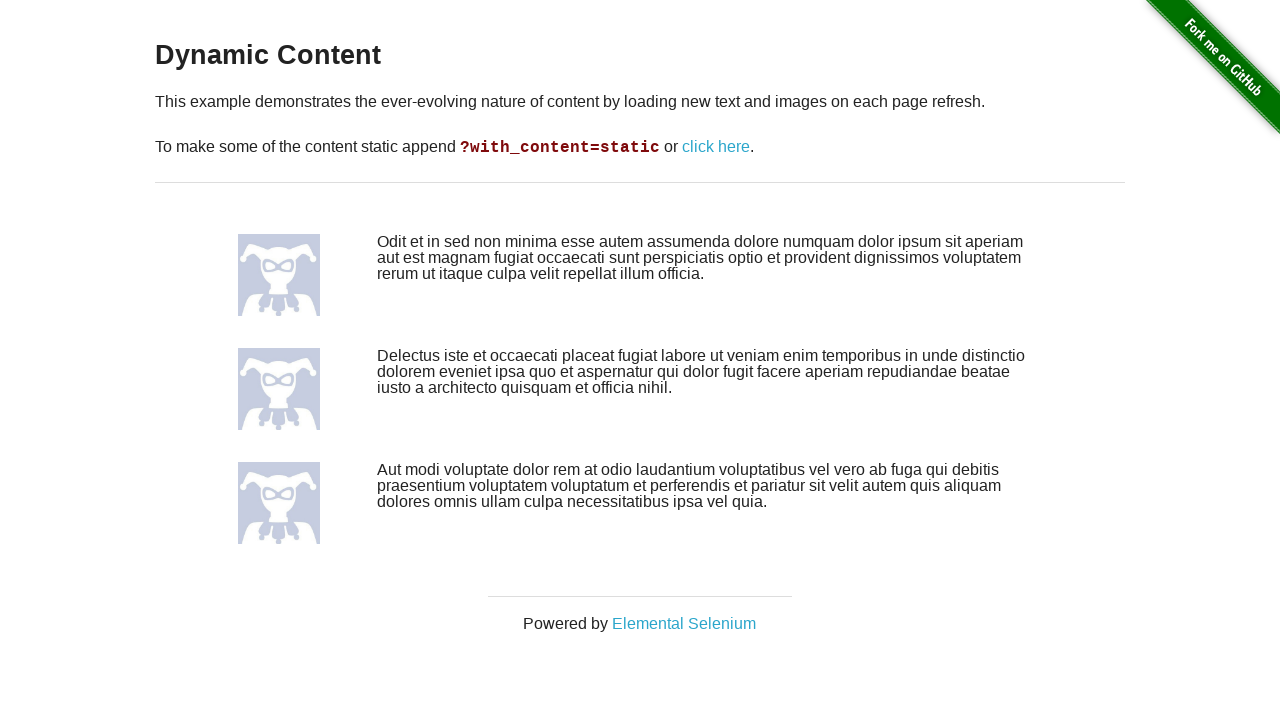

Waited for h3 element to load on Dynamic Content page
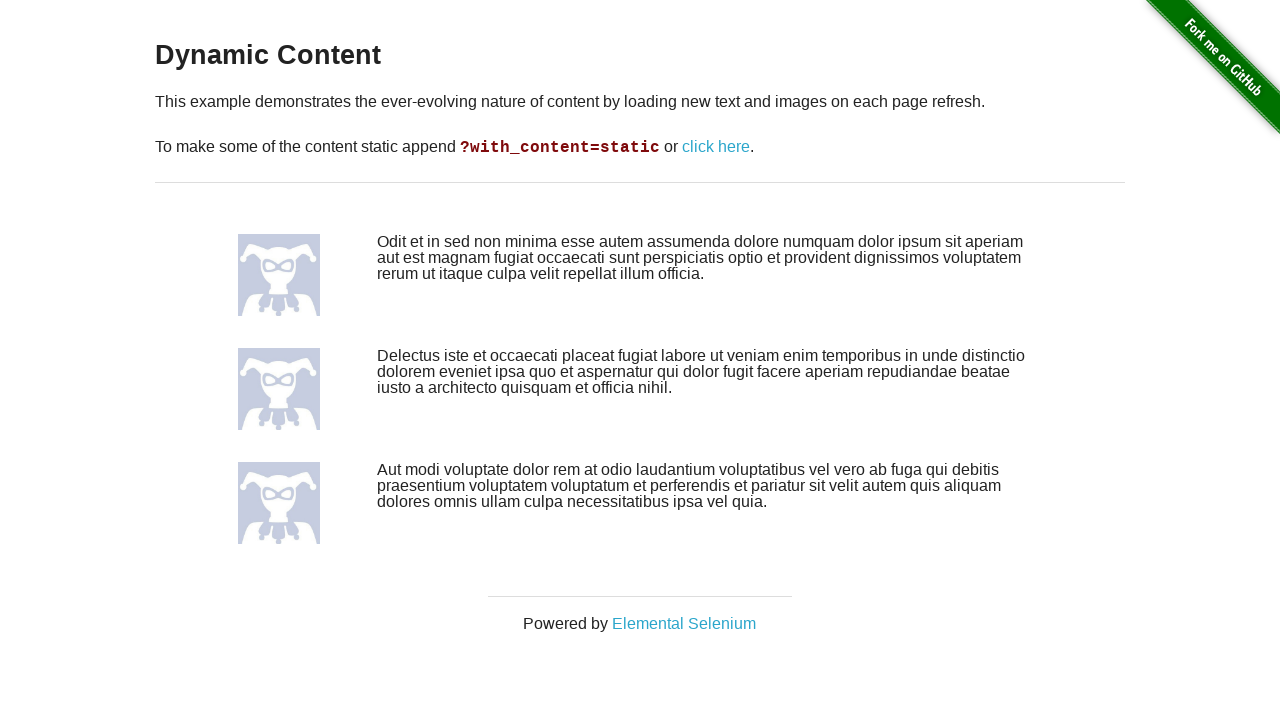

Refreshed the Dynamic Content page
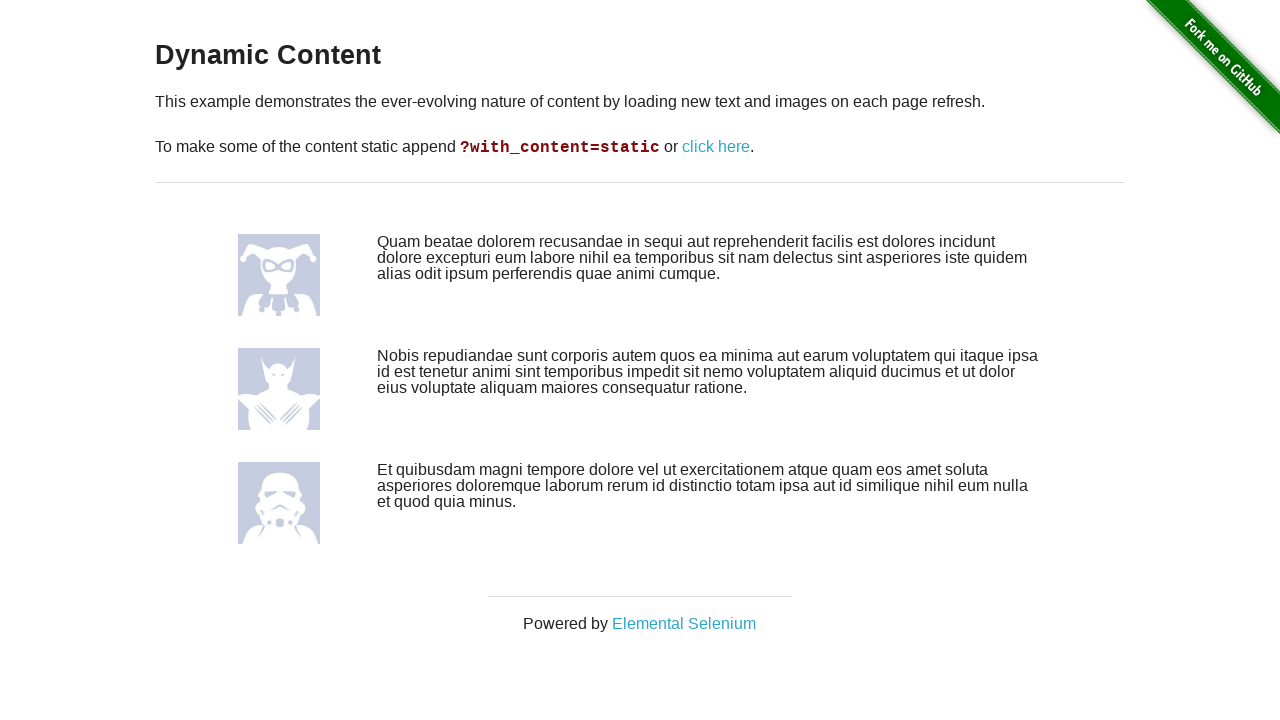

Verified h3 element still present after page refresh
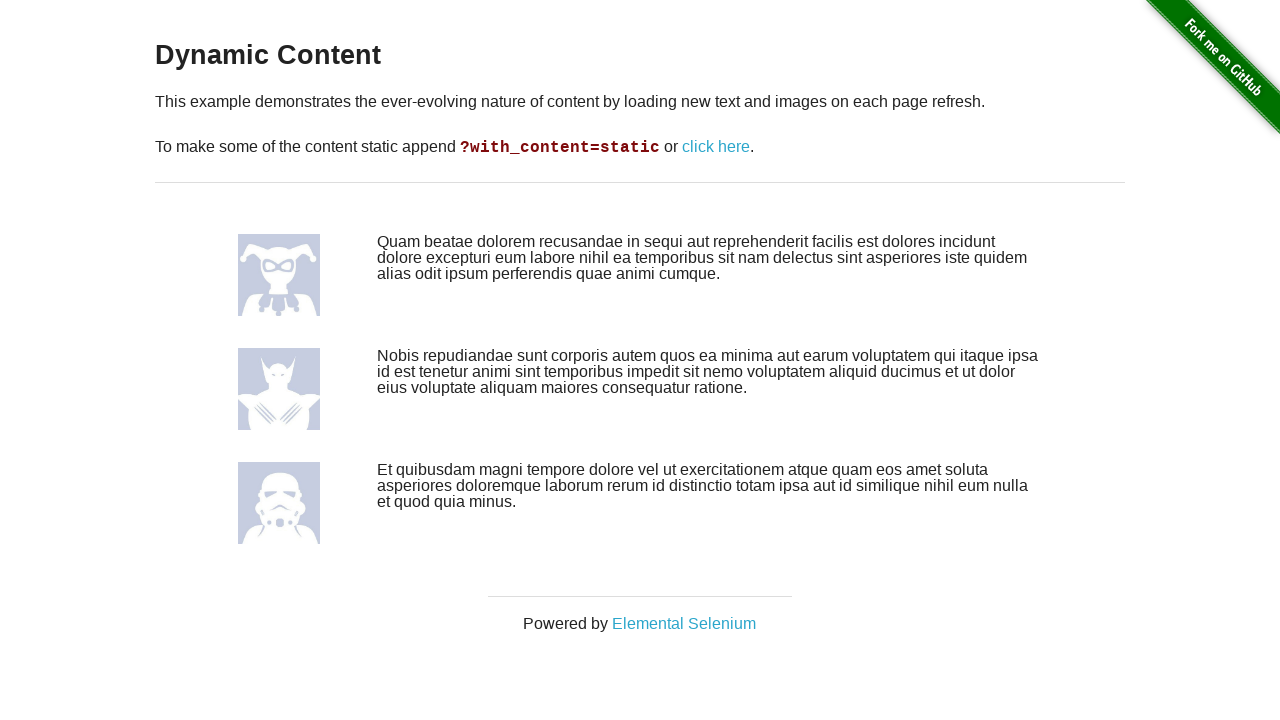

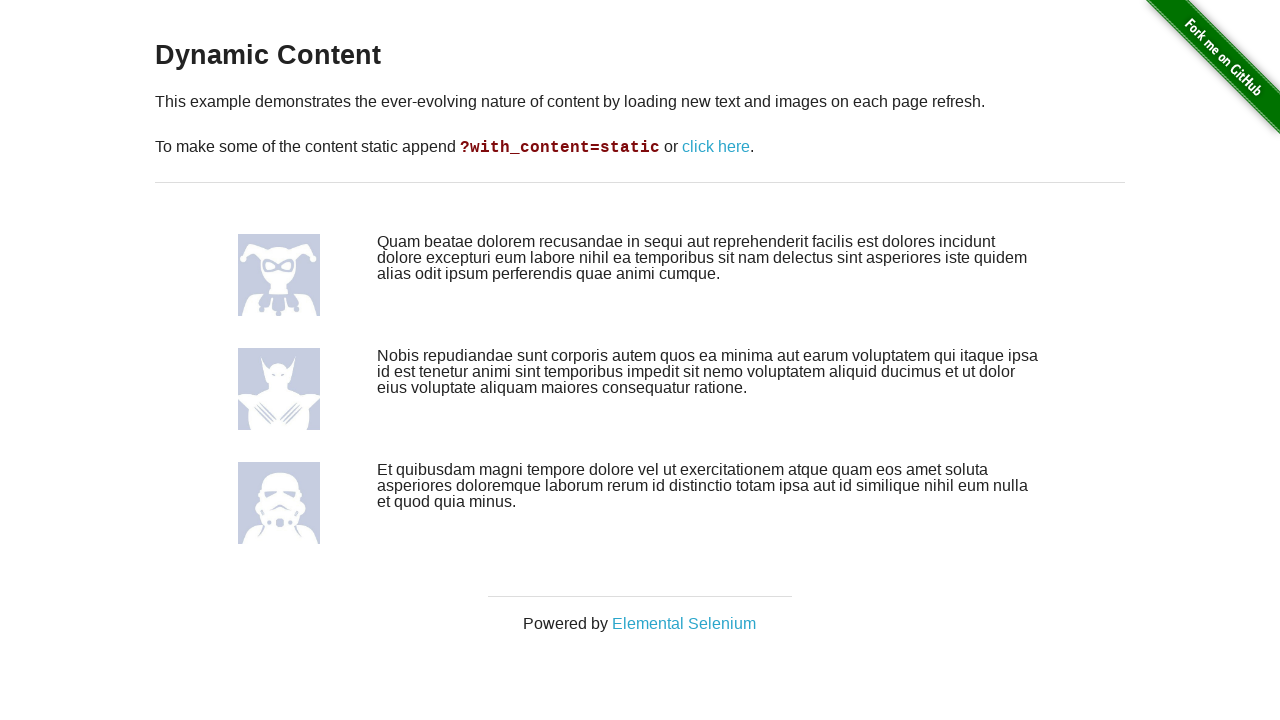